Tests adding multiple elements dynamically by clicking Add Element button three times

Starting URL: https://the-internet.herokuapp.com/

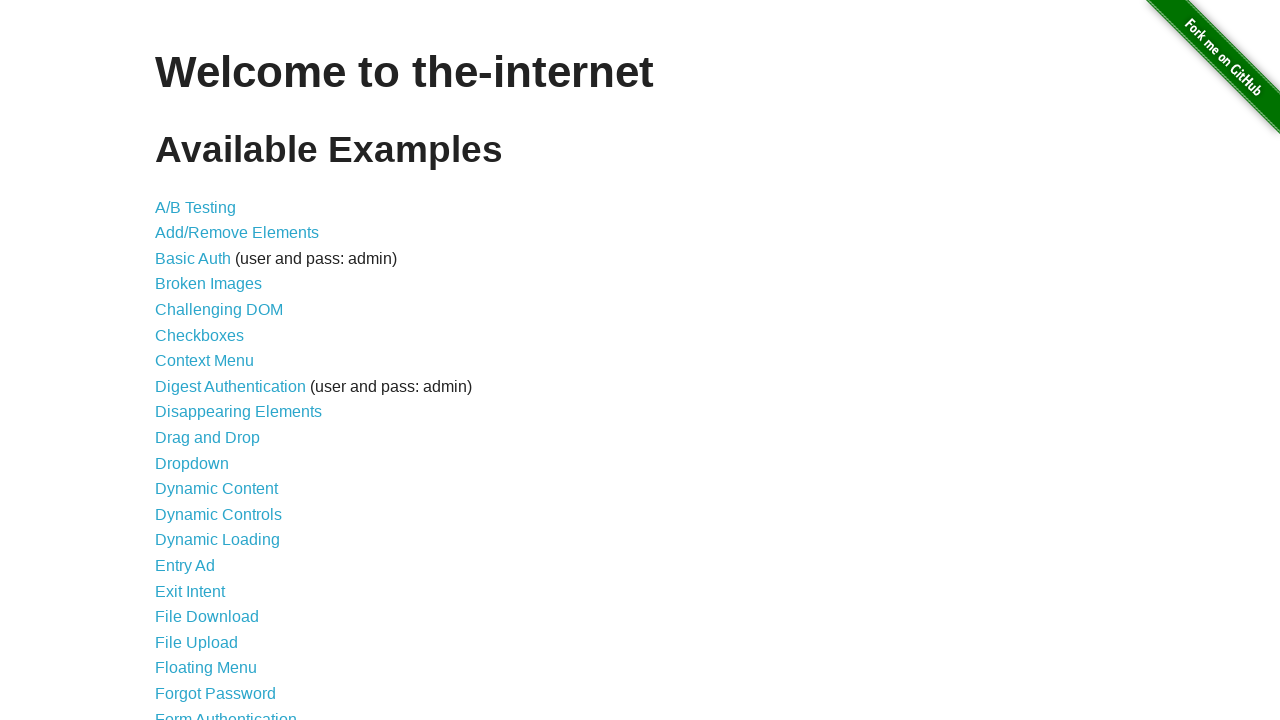

Clicked on Add/Remove Elements link at (237, 233) on a[href='/add_remove_elements/']
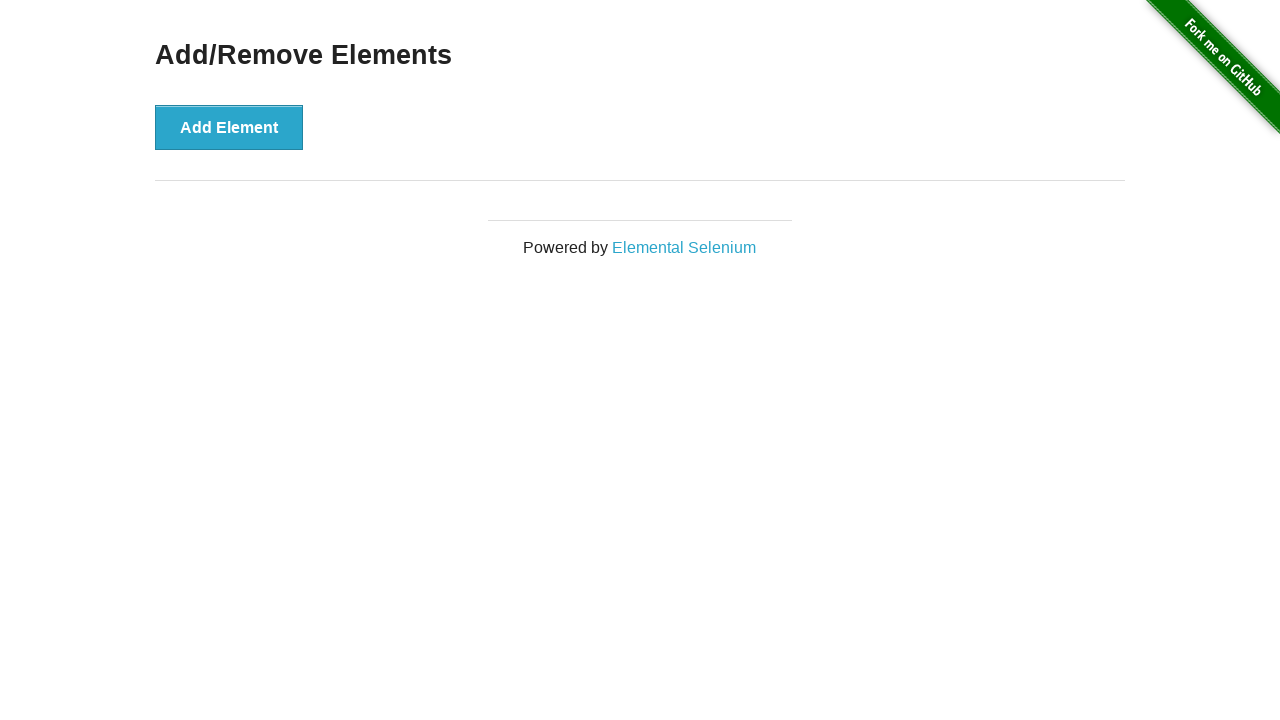

Clicked Add Element button (1st time) at (229, 127) on button[onclick='addElement()']
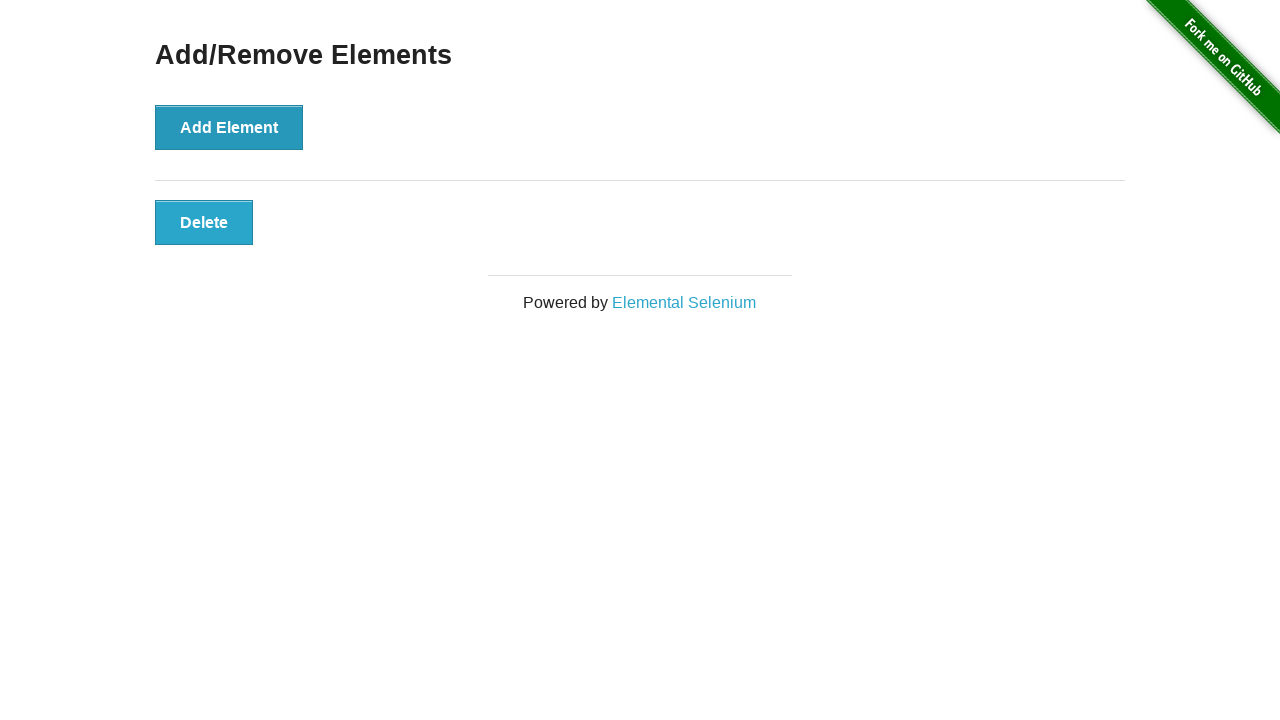

Clicked Add Element button (2nd time) at (229, 127) on button[onclick='addElement()']
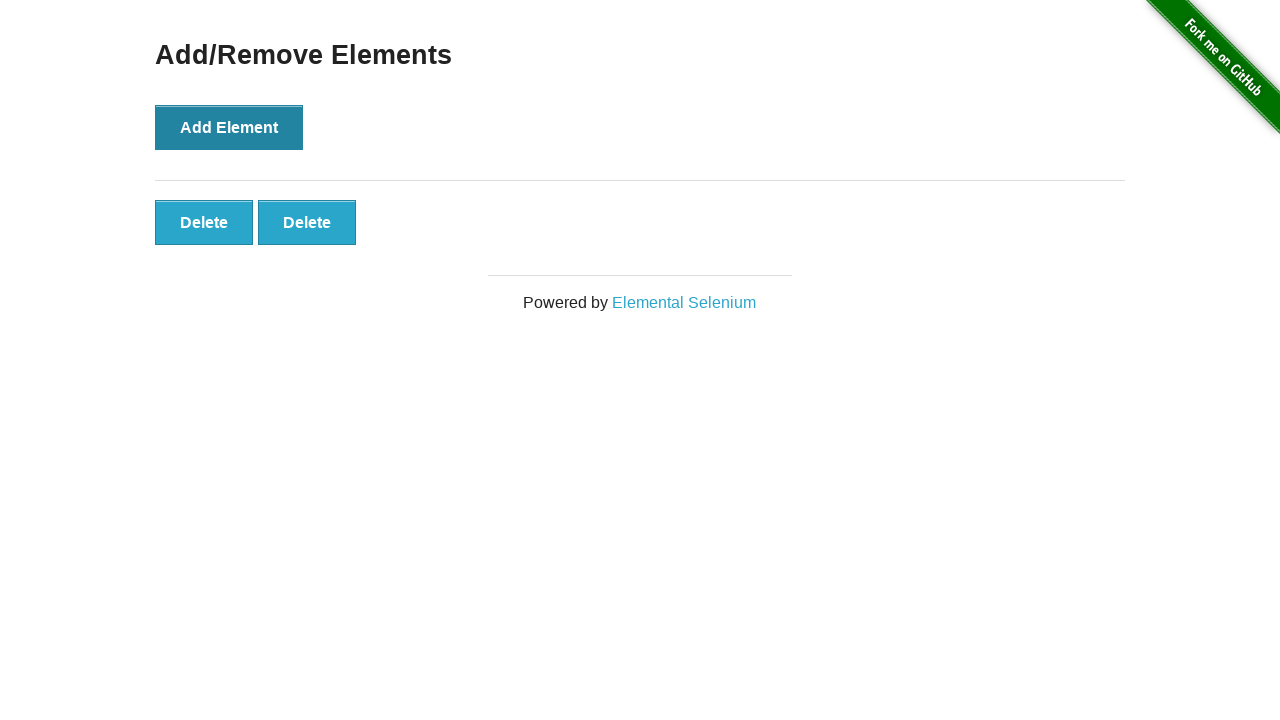

Clicked Add Element button (3rd time) at (229, 127) on button[onclick='addElement()']
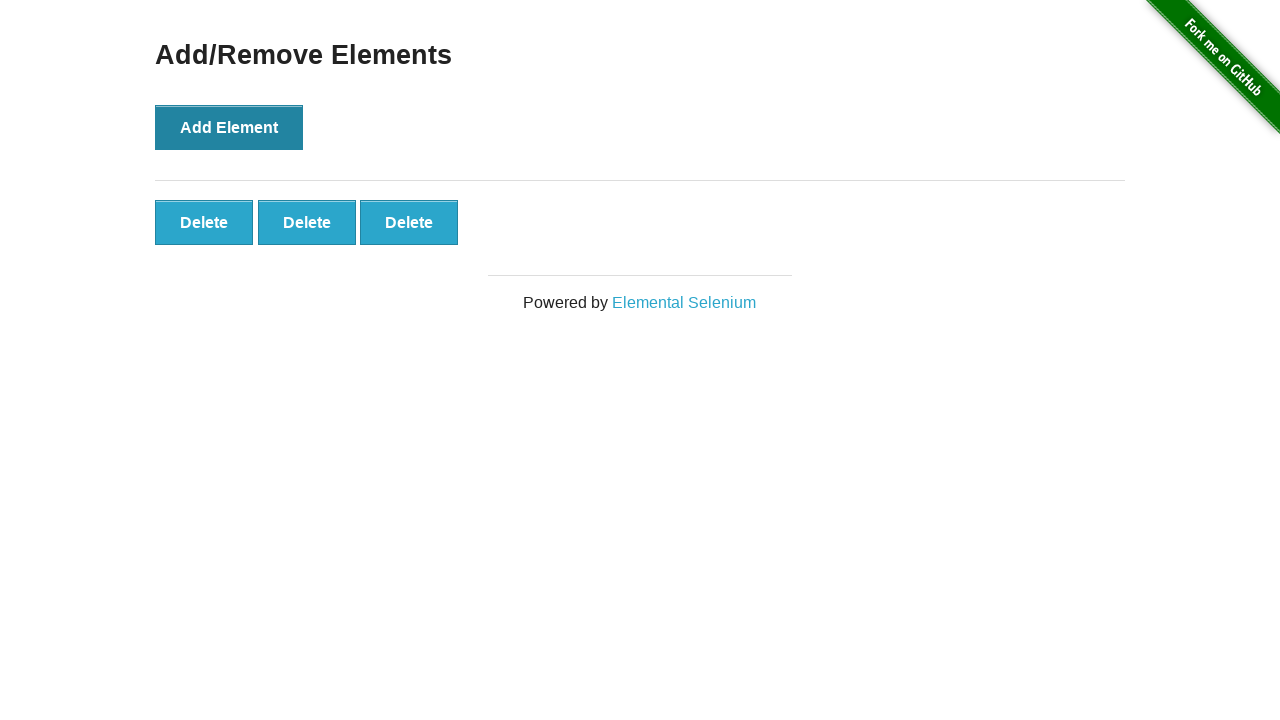

Waited for added elements to appear
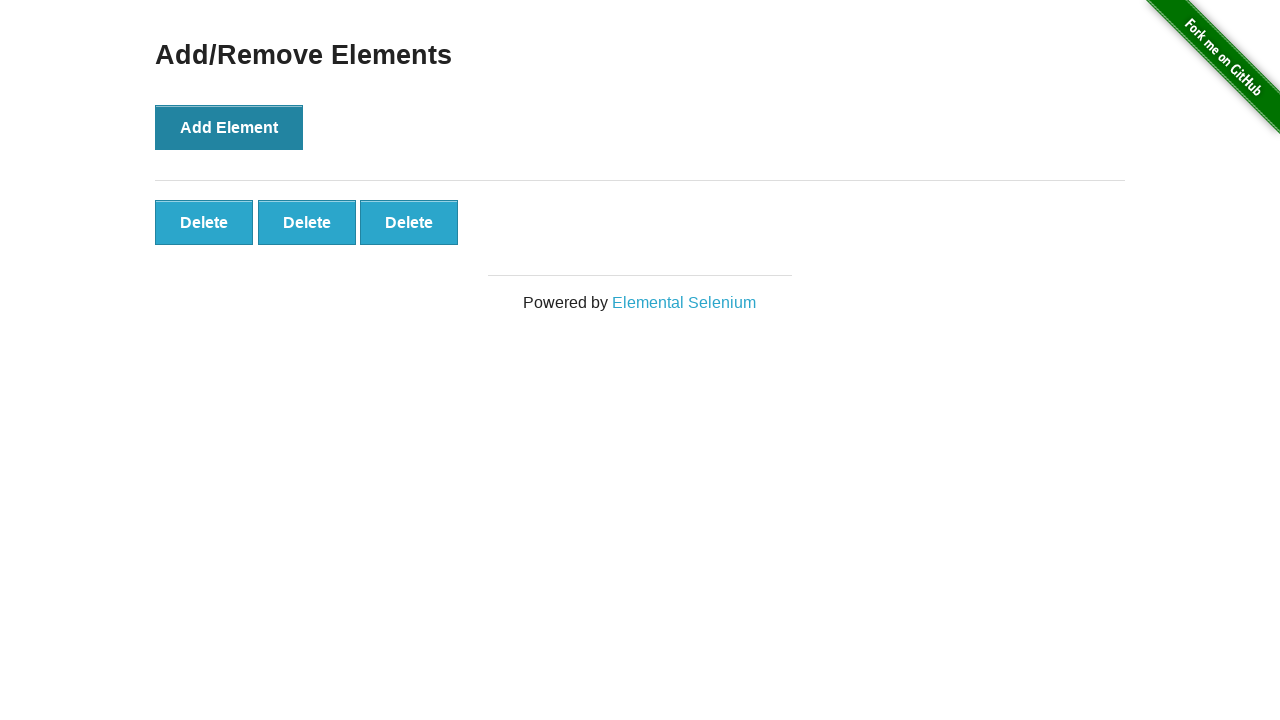

Verified that exactly 3 elements were added
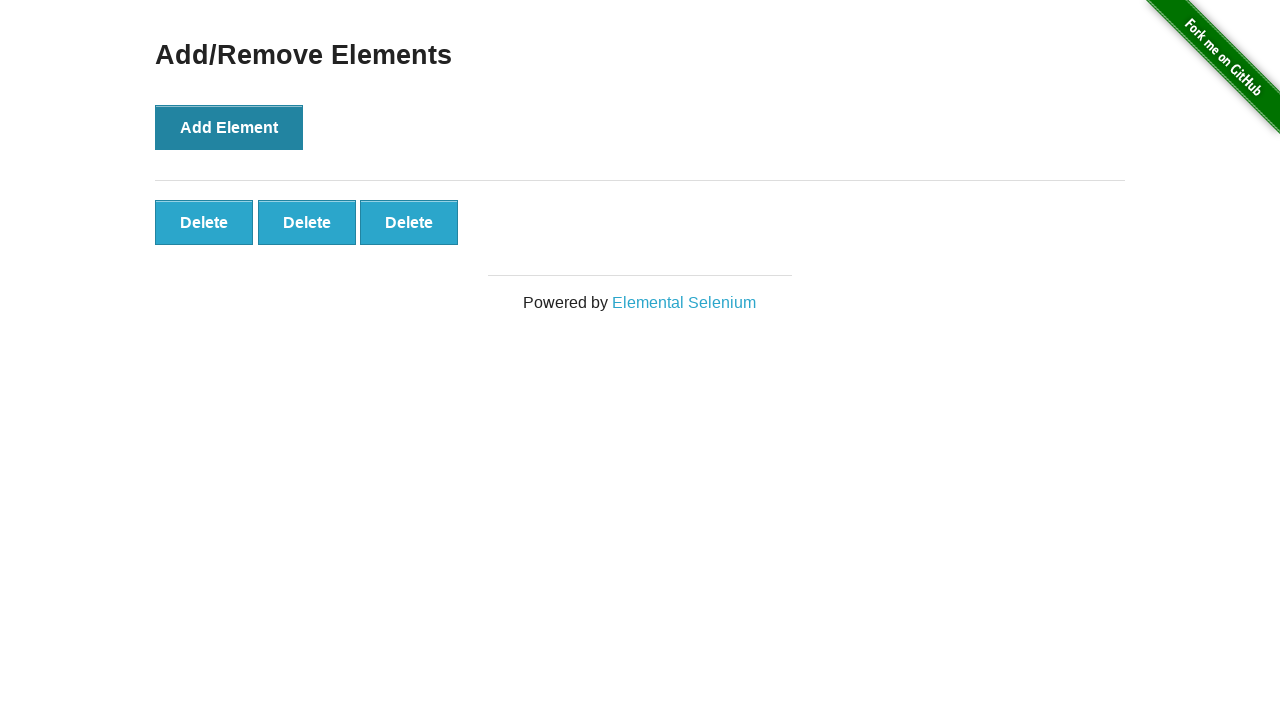

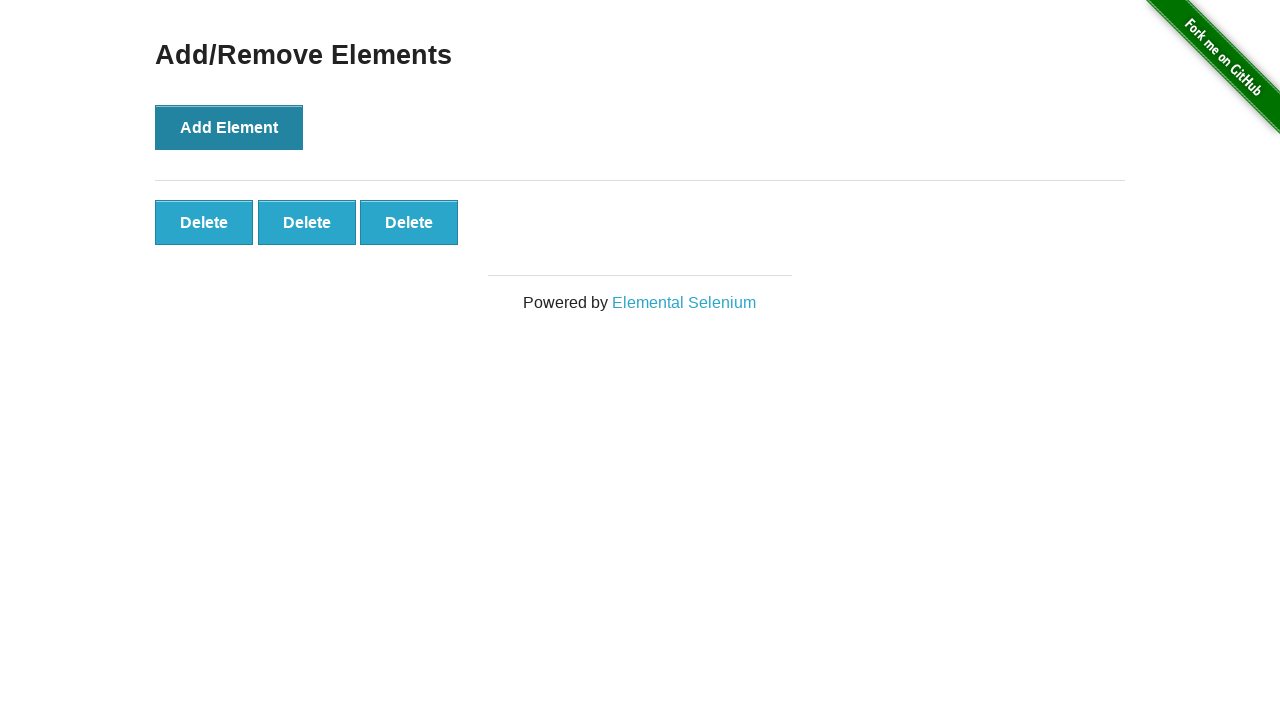